Tests a text-box form page by highlighting form fields with red borders using JavaScript and then clicking the submit button without filling in any data.

Starting URL: https://demoqa.com/text-box

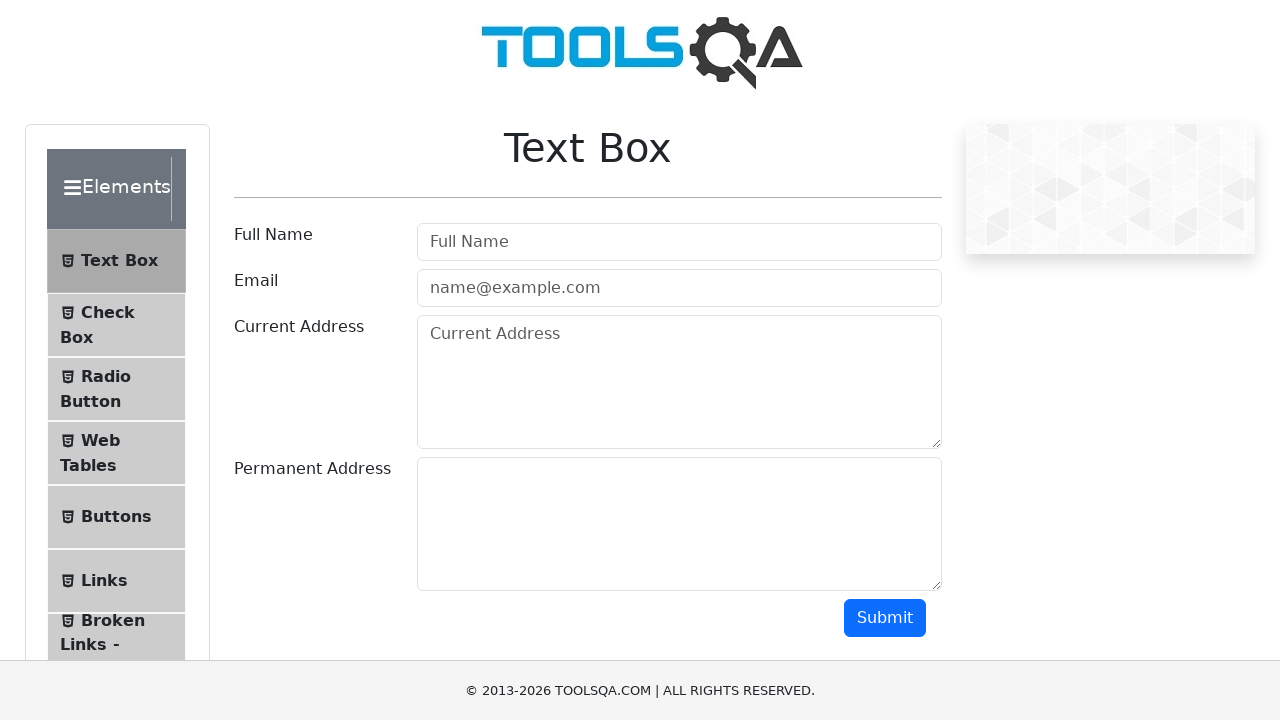

Highlighted fullName field with red border using JavaScript
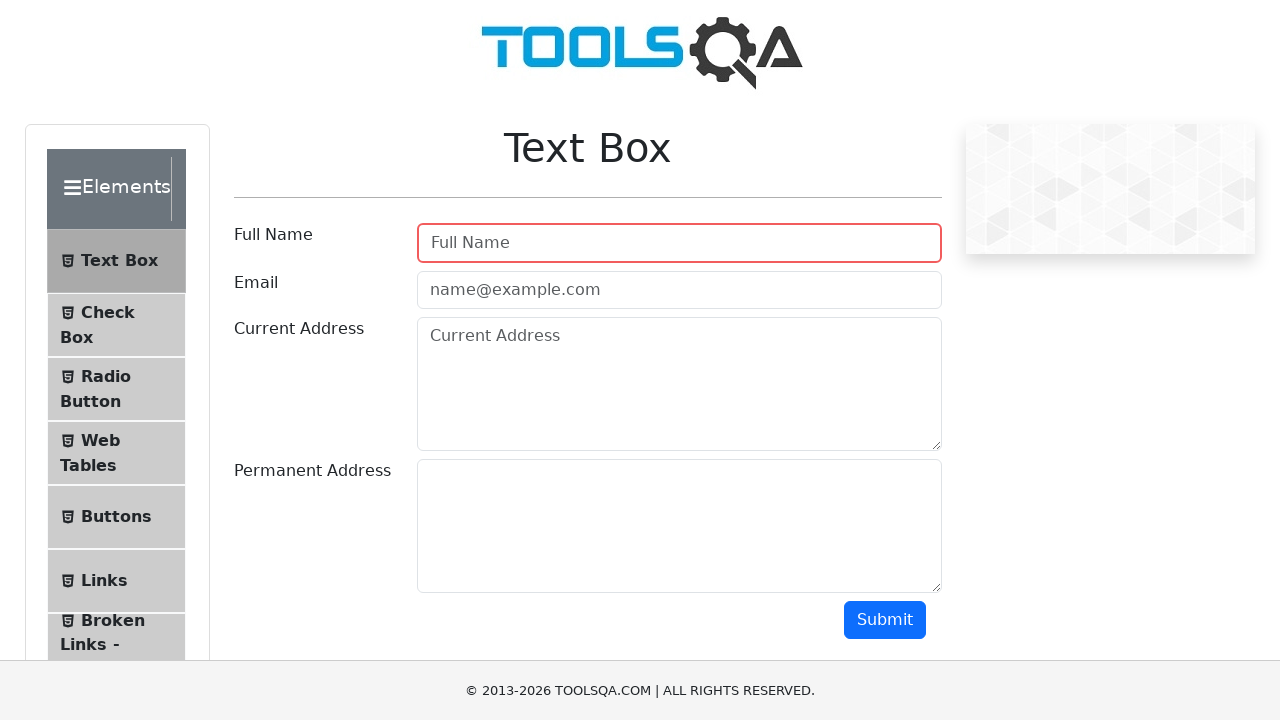

Highlighted email field with red border using JavaScript
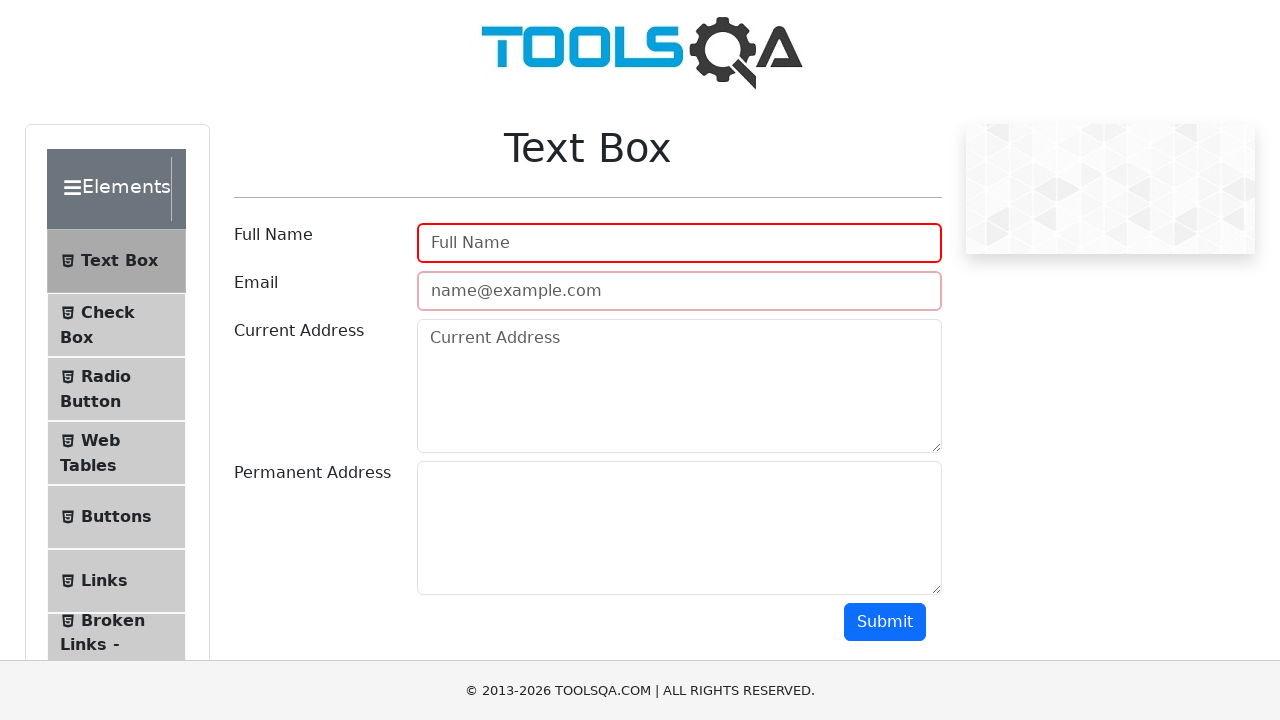

Highlighted currentAddress field with red border using JavaScript
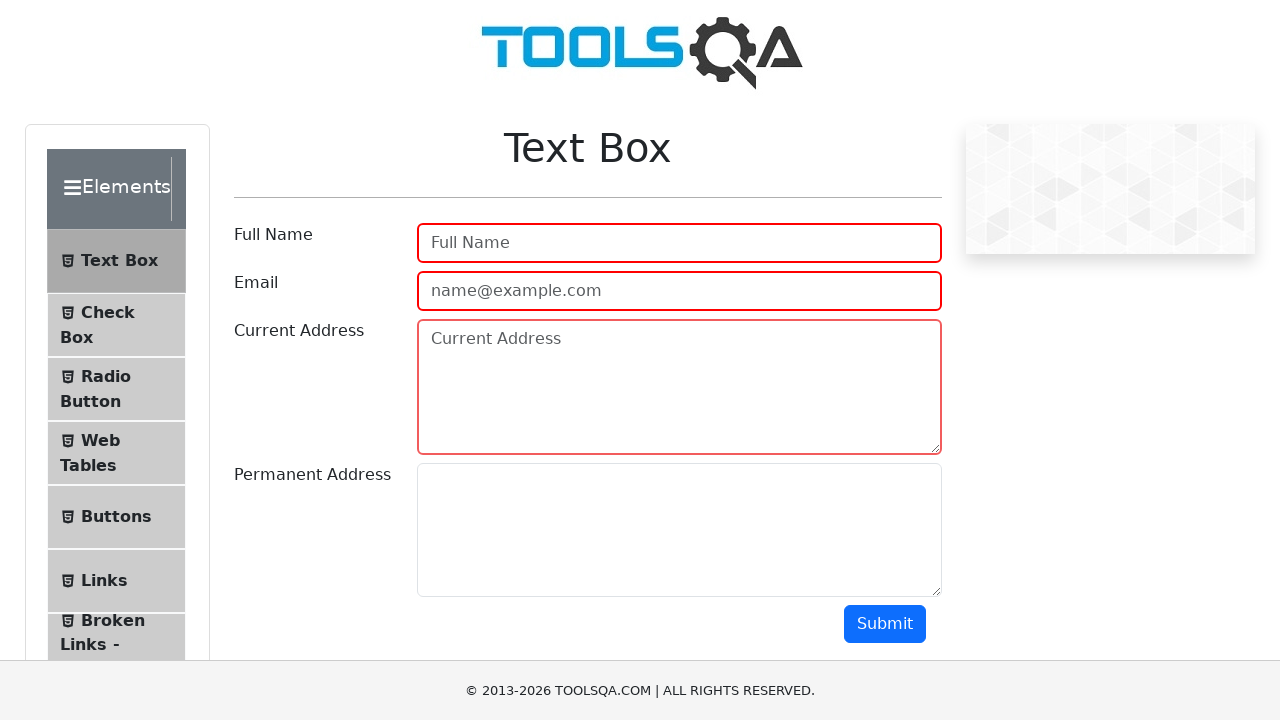

Highlighted permanentAddress field with red border using JavaScript
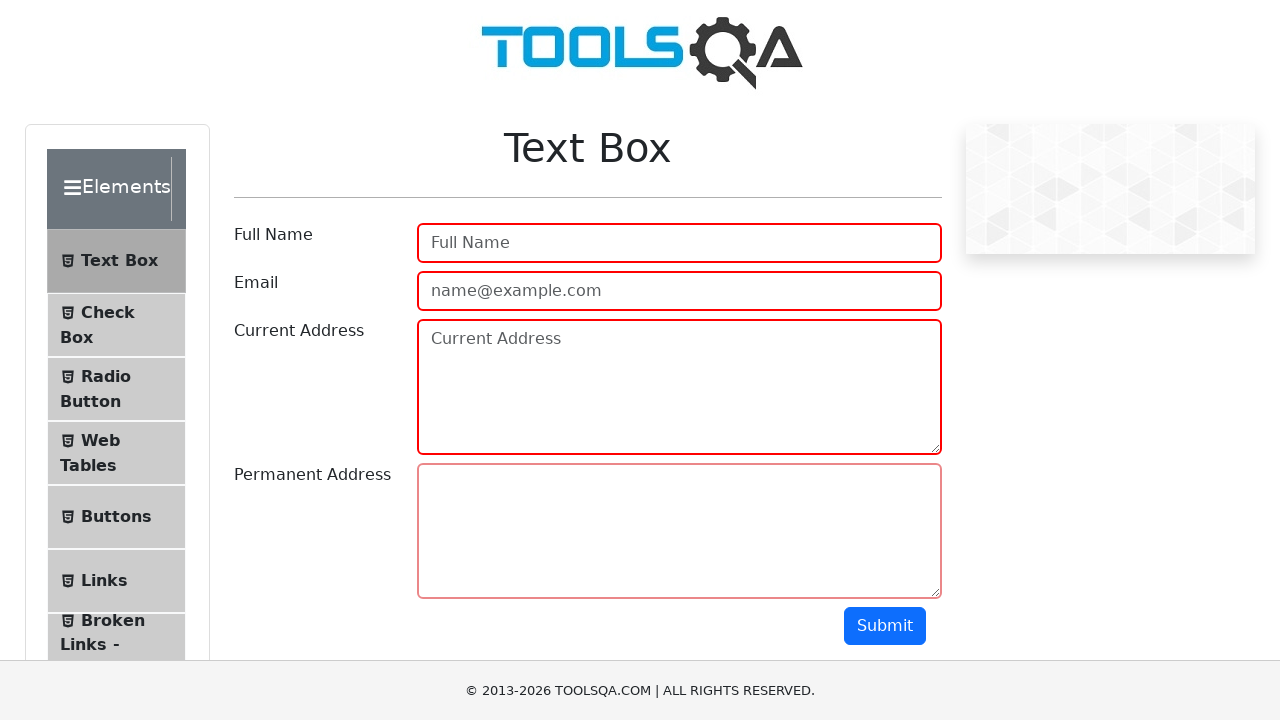

Clicked submit button without filling in any form fields at (885, 626) on #submit
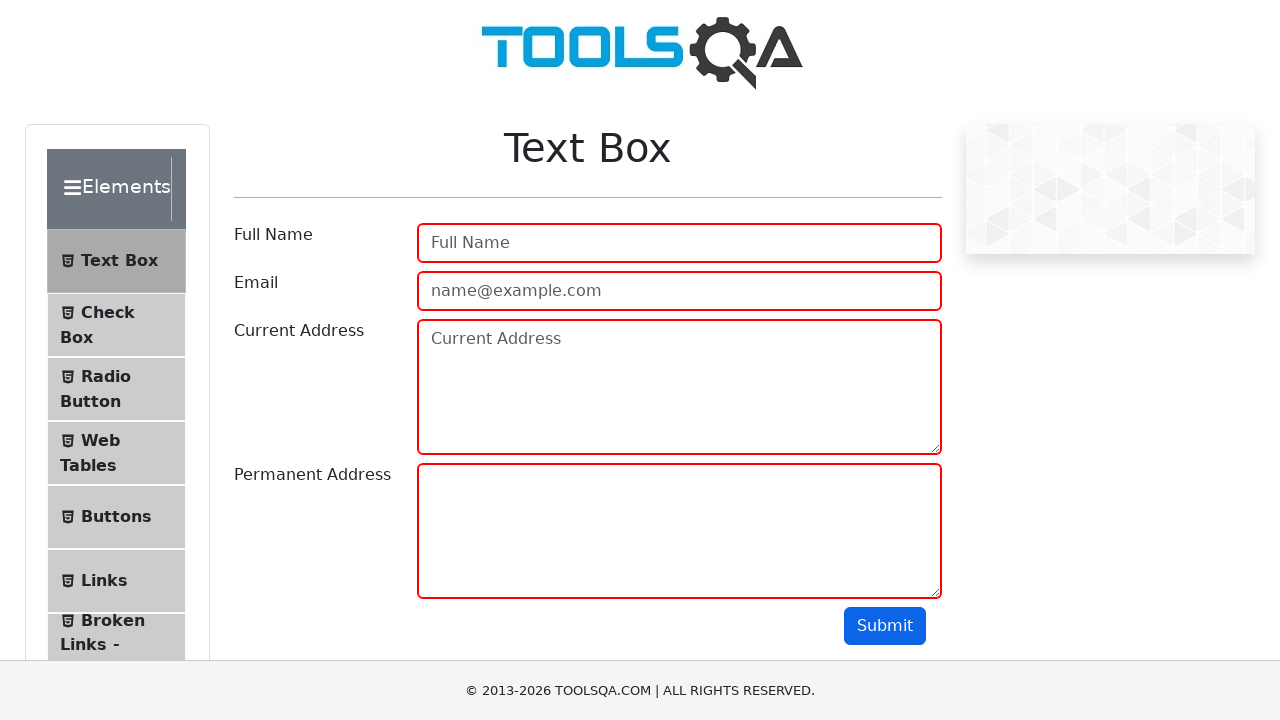

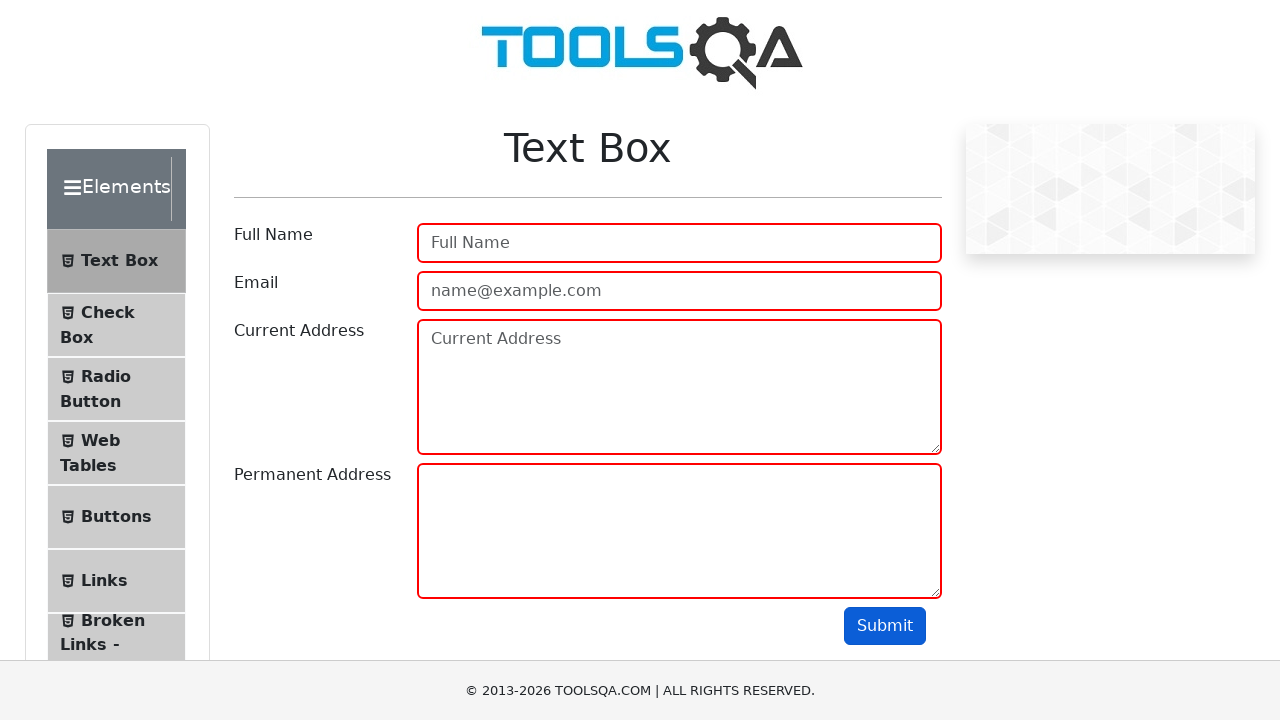